Tests date picker functionality by selecting a date of birth (December 31, 1998) using month/year dropdowns and day selection

Starting URL: https://www.dummyticket.com/dummy-ticket-for-visa-application/

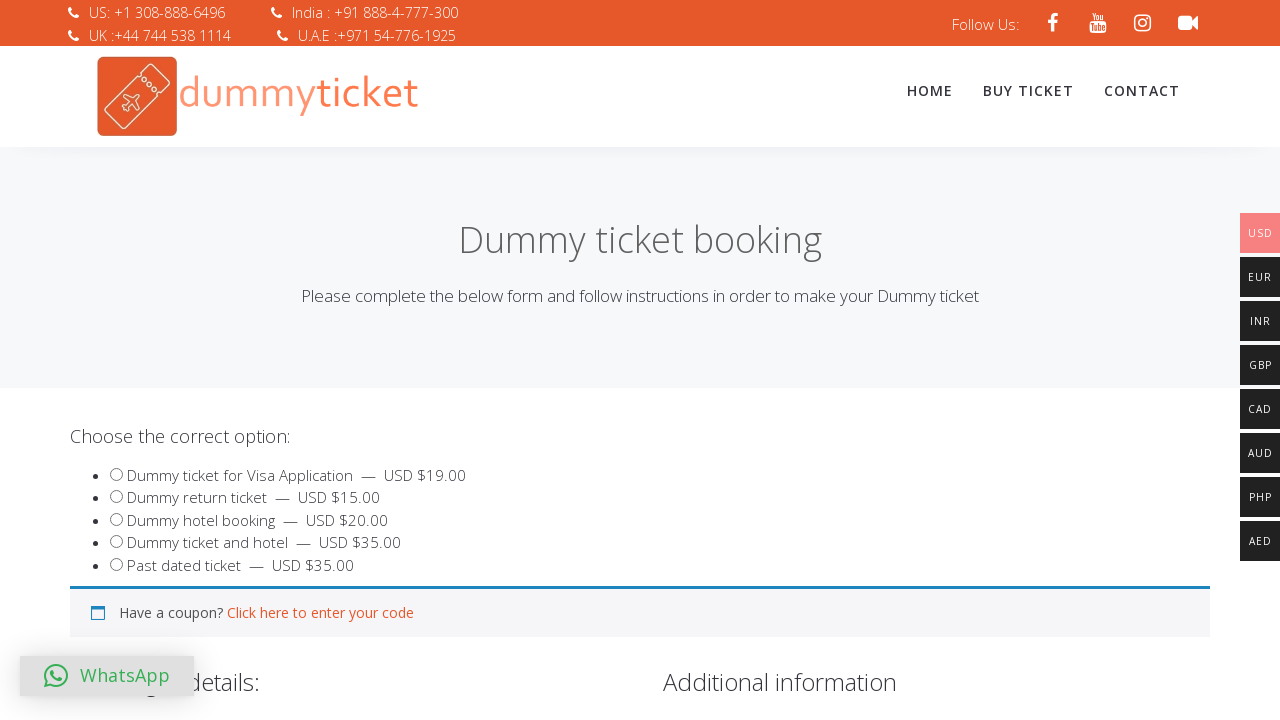

Clicked on date of birth input field to open date picker at (344, 360) on input#dob
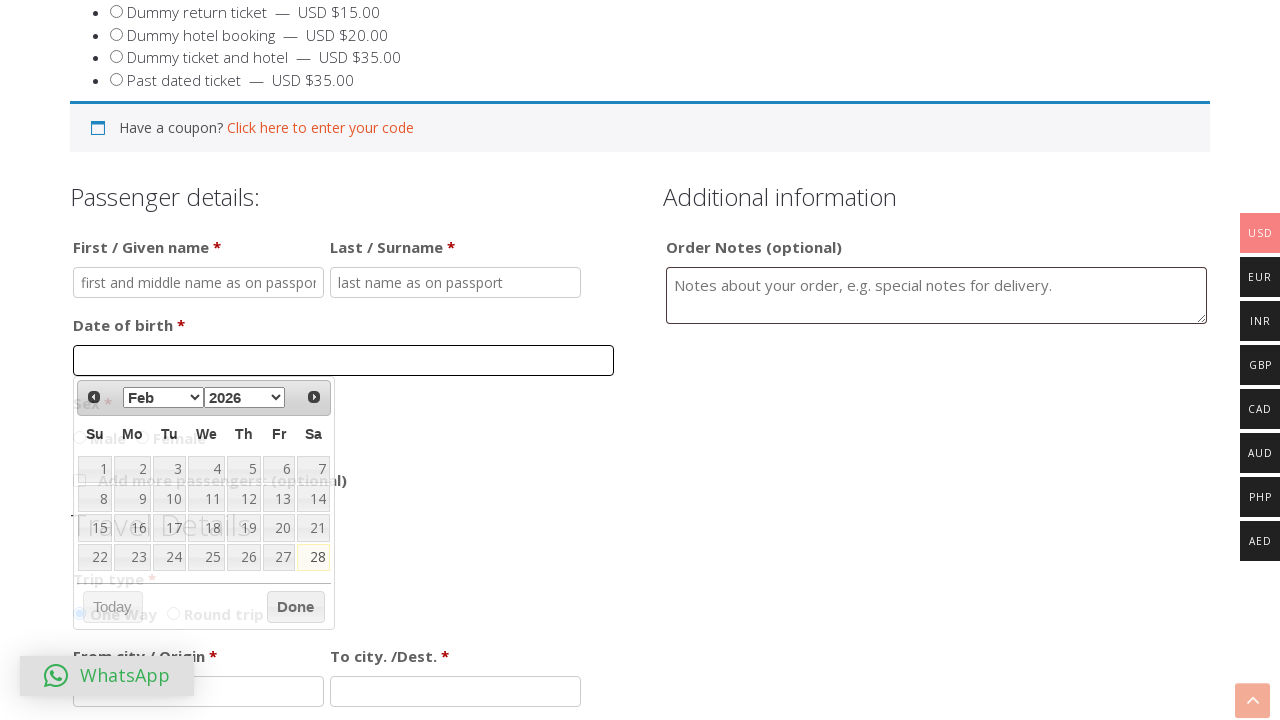

Selected December from month dropdown on select.ui-datepicker-month
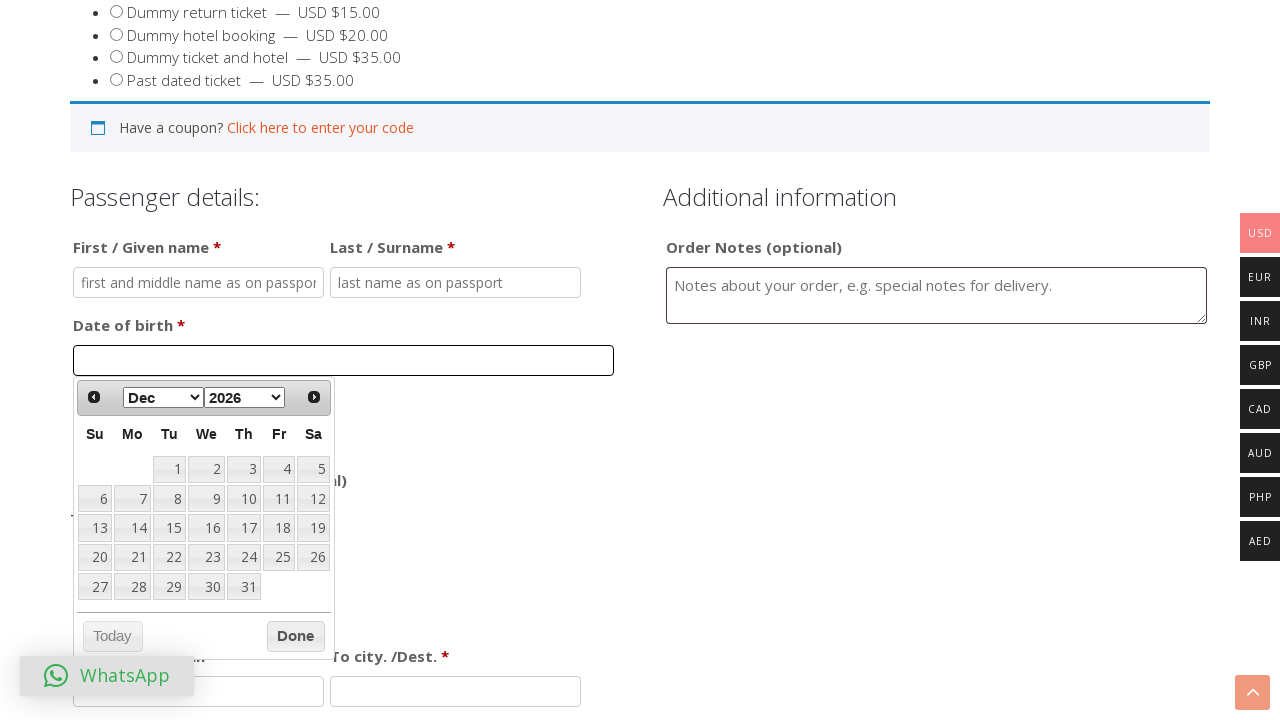

Selected 1998 from year dropdown on select.ui-datepicker-year
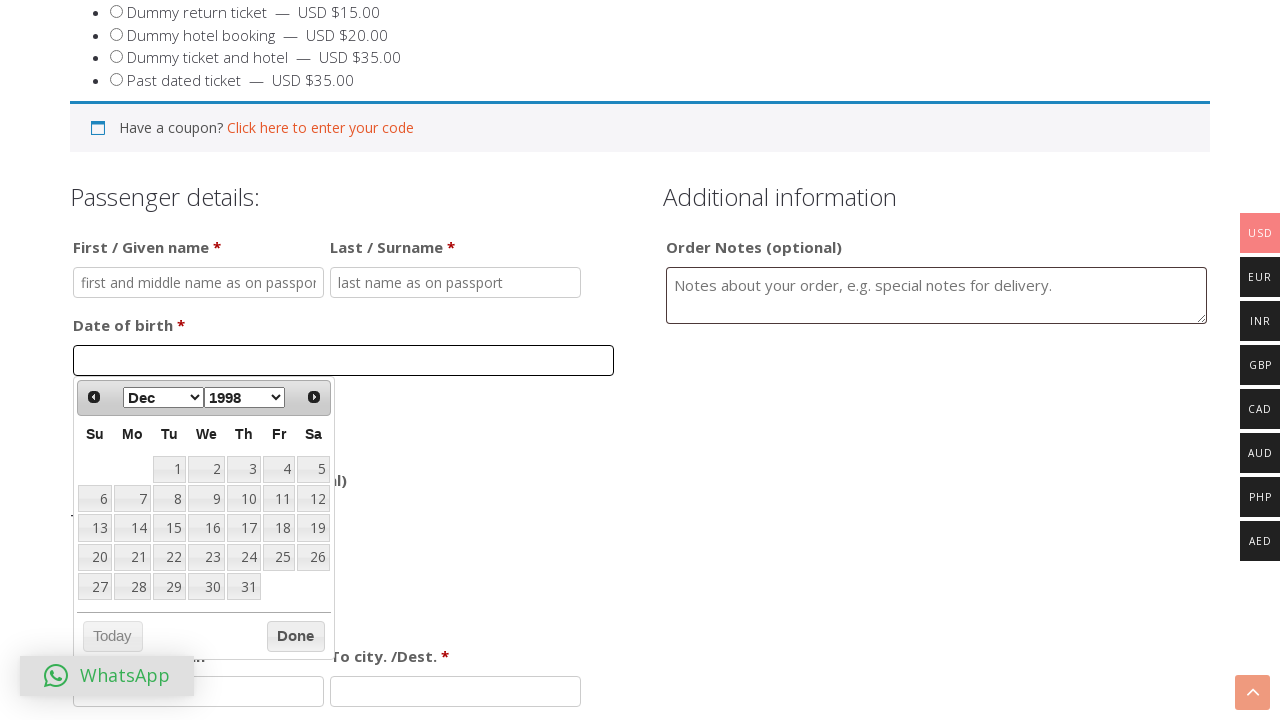

Clicked on day 31 in the calendar to complete date selection (December 31, 1998) at (244, 587) on table.ui-datepicker-calendar tbody tr td a:has-text('31')
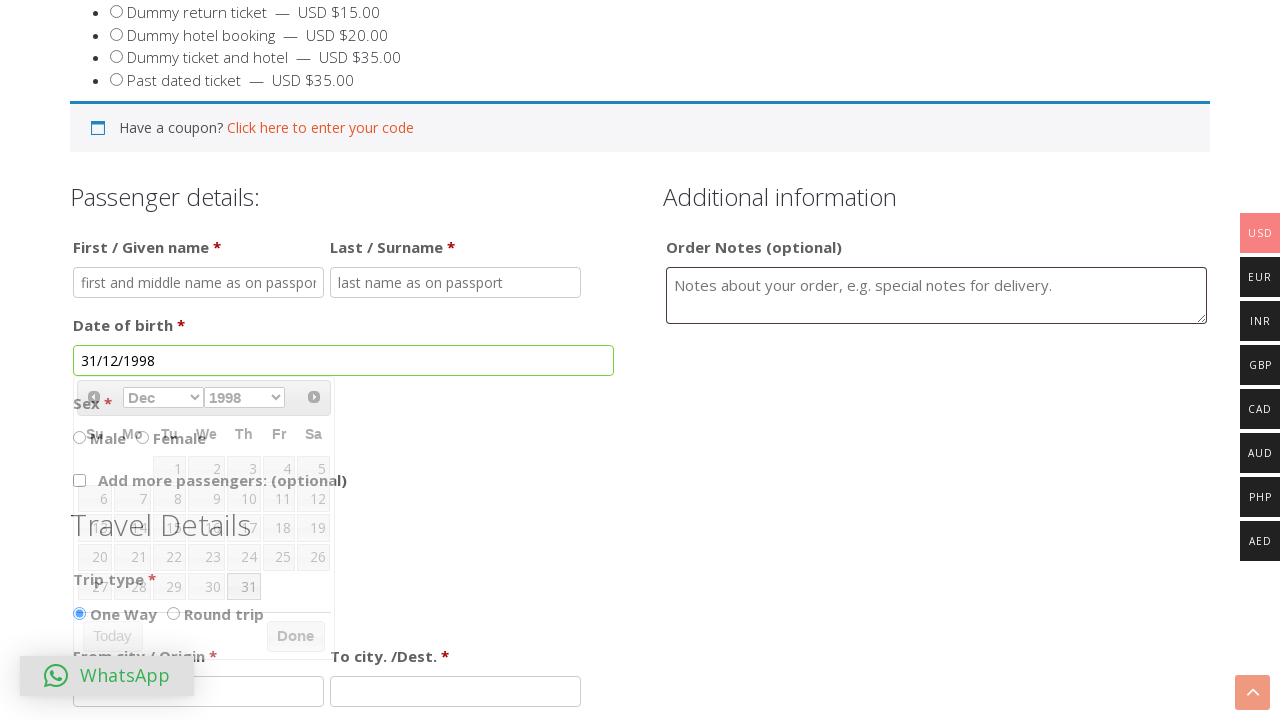

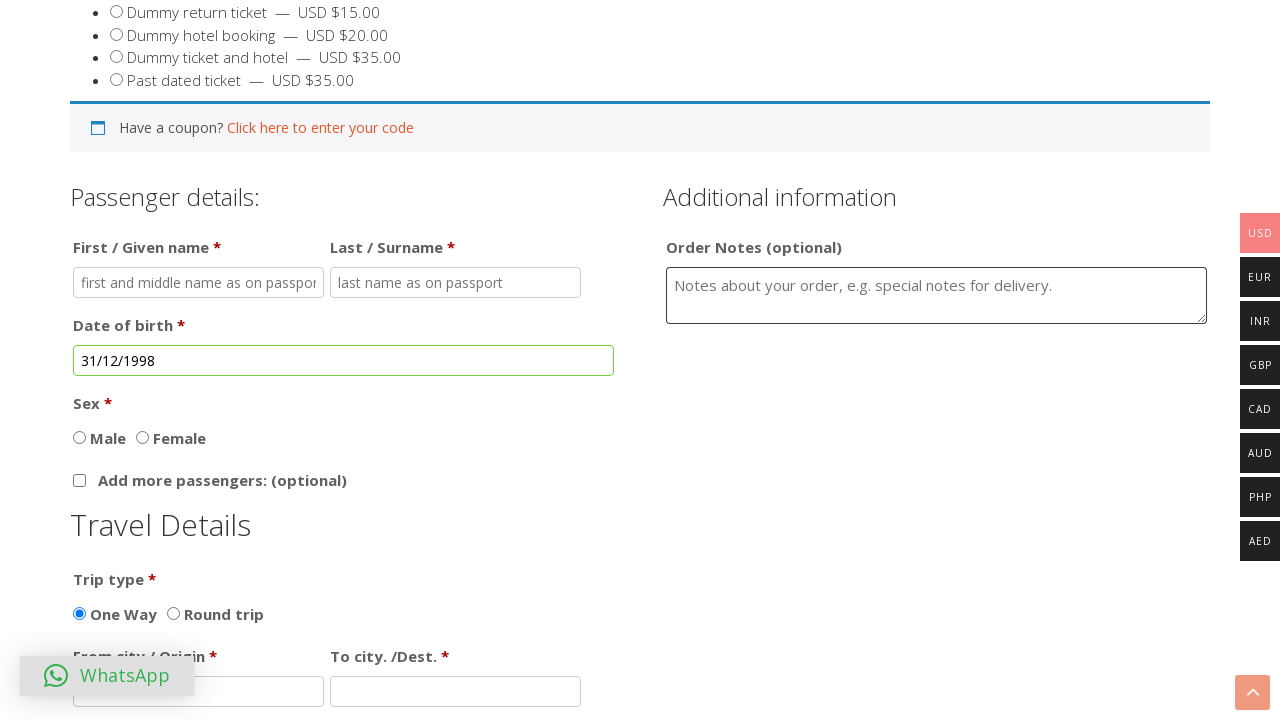